Navigates to FirstCry e-commerce website and clicks on the "BOY FASHION" category link in the navigation

Starting URL: https://www.firstcry.com/

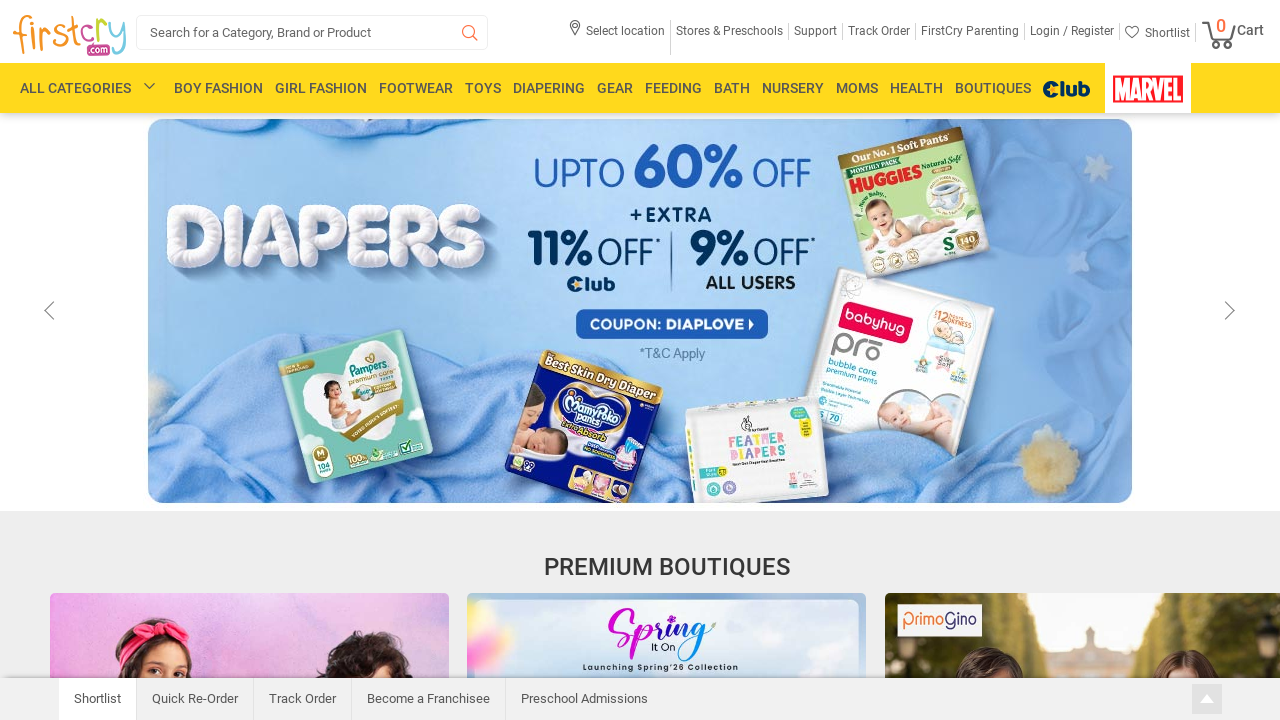

Navigated to FirstCry e-commerce website
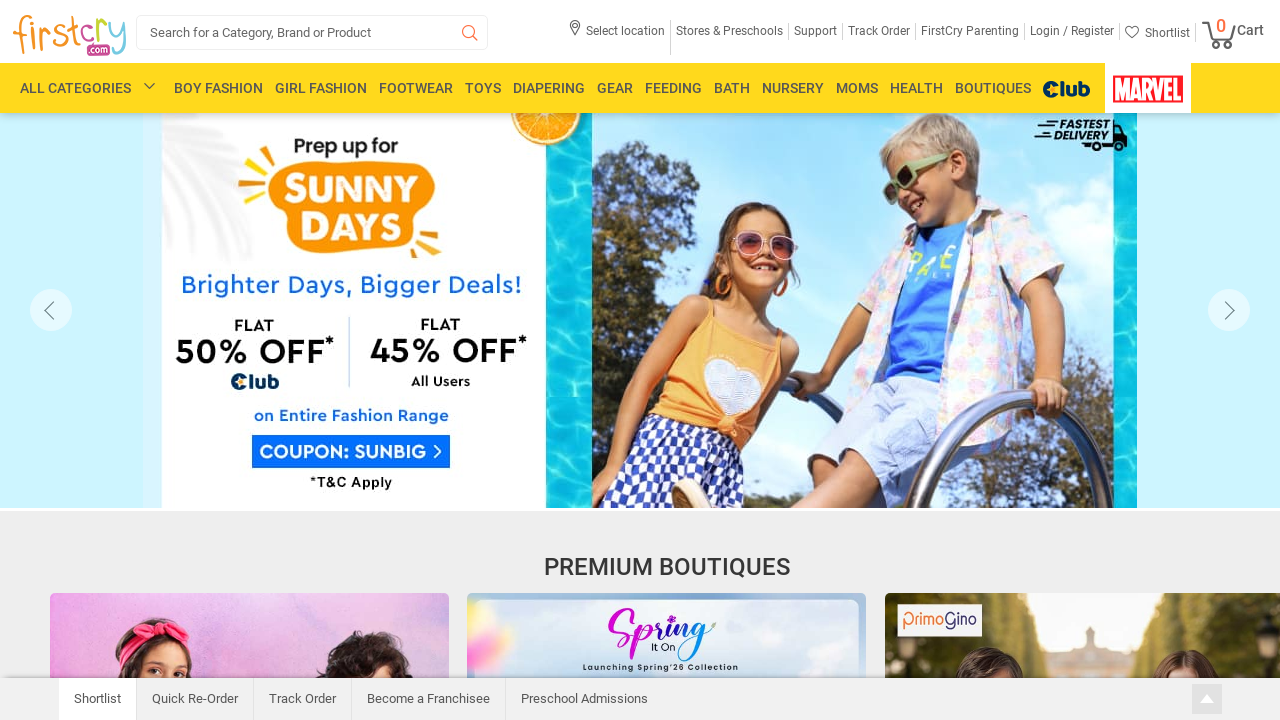

Clicked on the 'BOY FASHION' category link in the navigation at (218, 88) on text=BOY FASHION
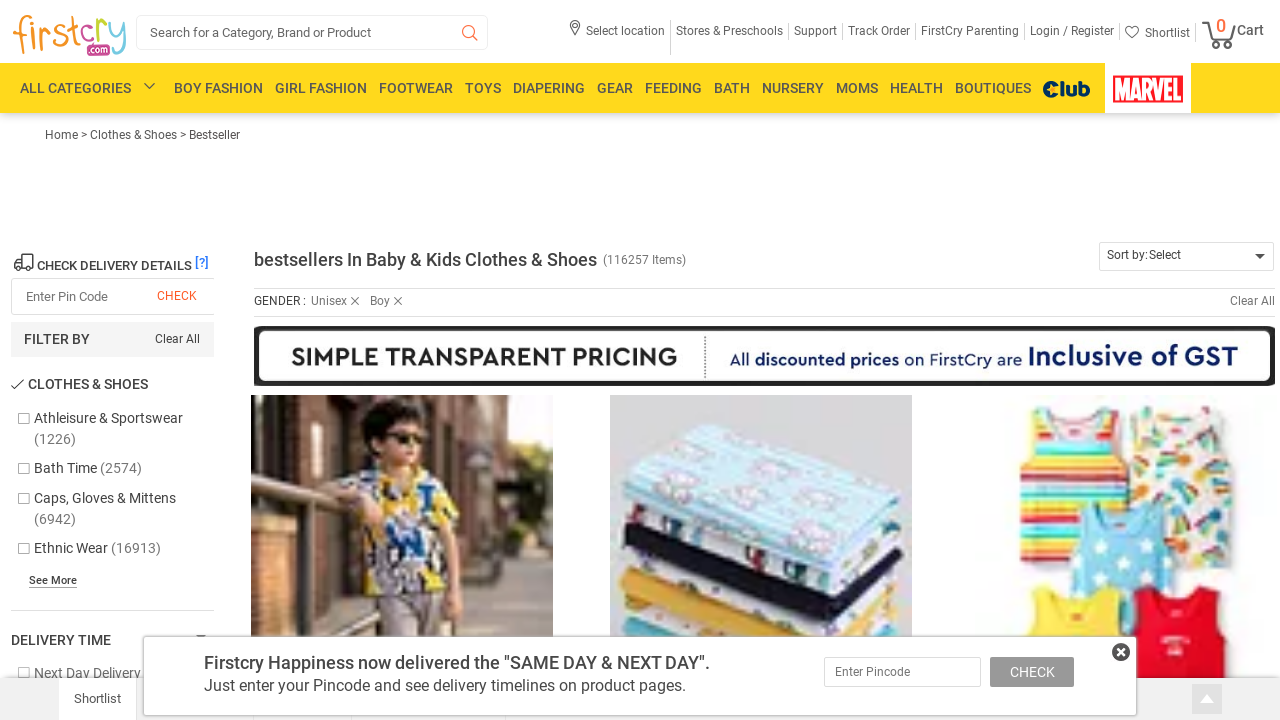

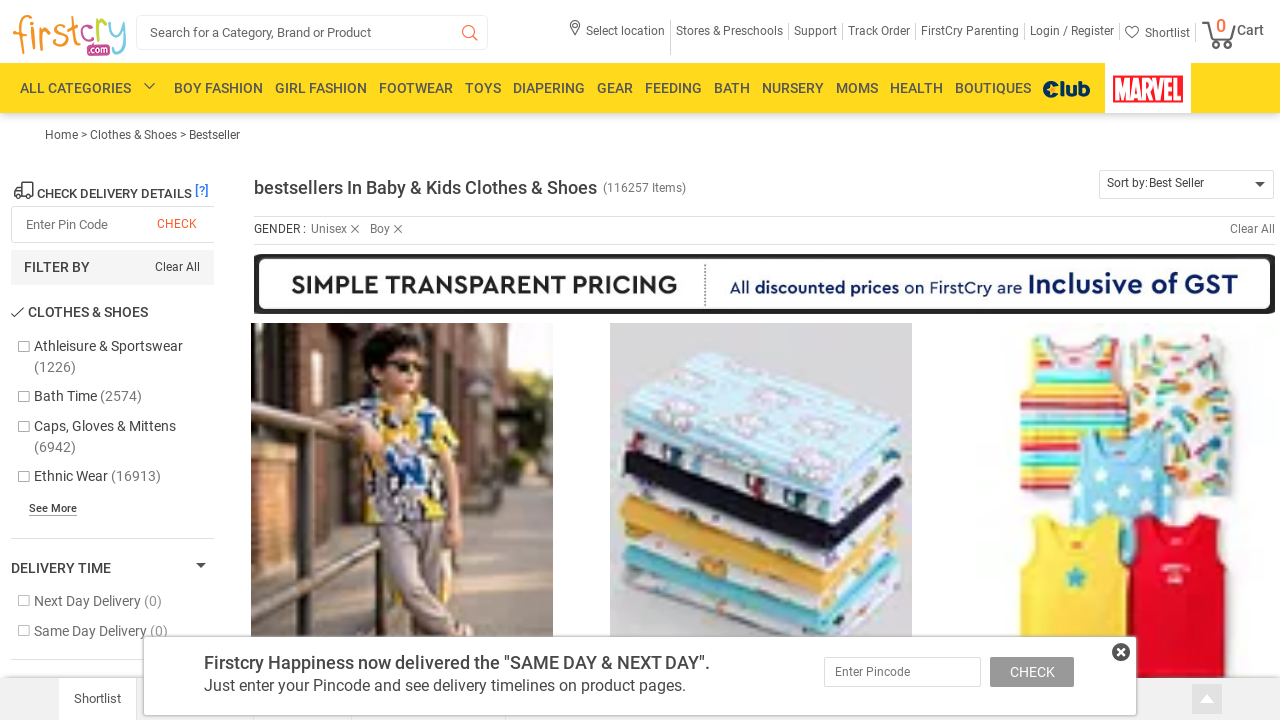